Tests web form submission by verifying the title, filling a text field, submitting, and checking the success message.

Starting URL: https://www.selenium.dev/selenium/web/web-form.html

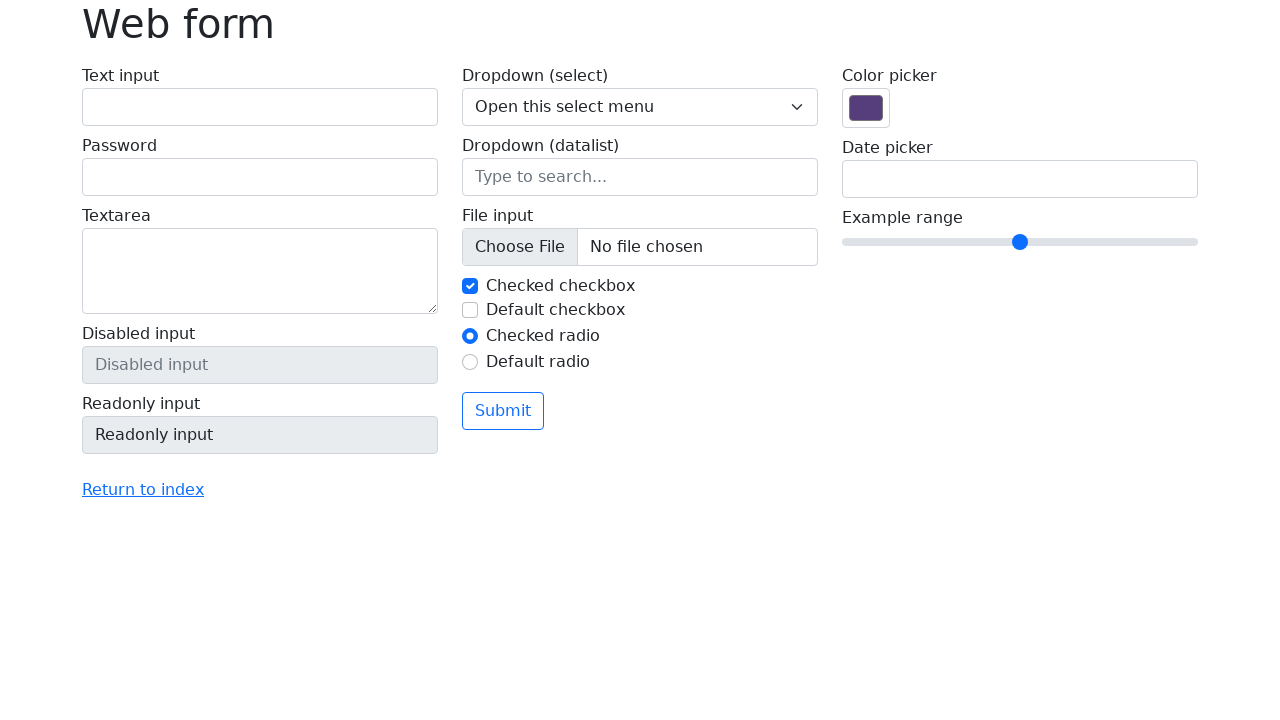

Verified page title is 'Web form'
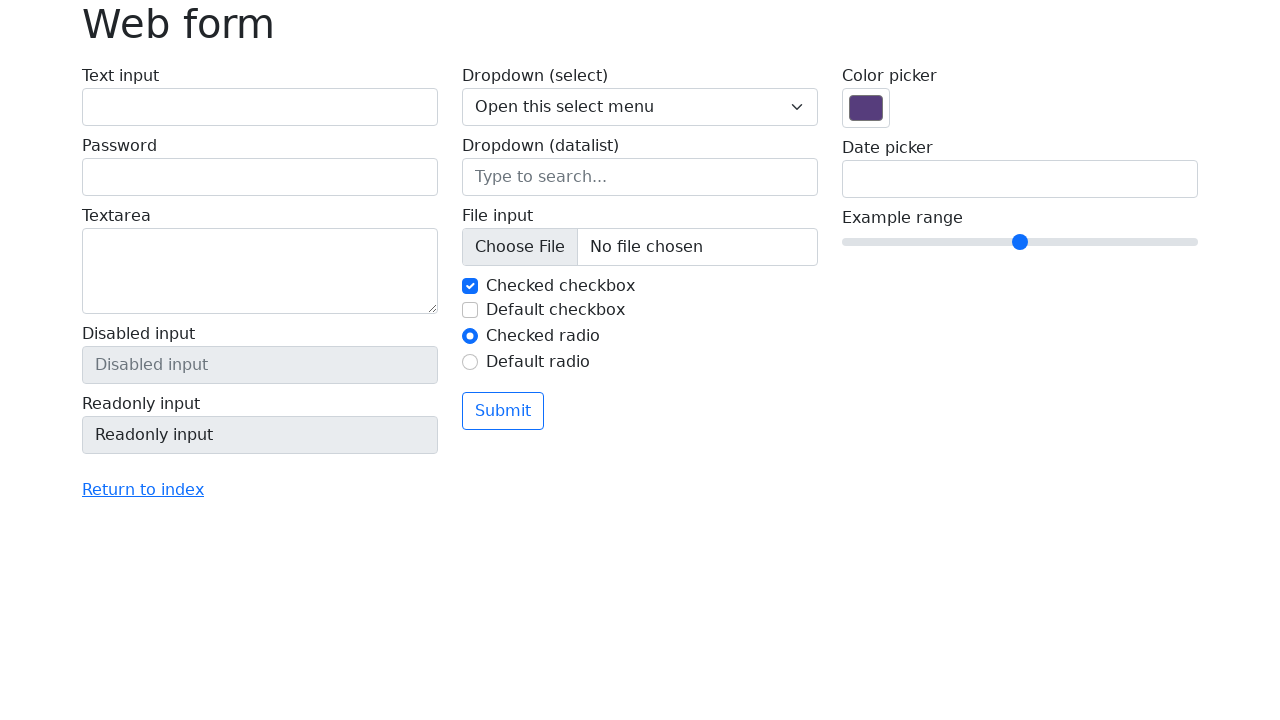

Filled text field with 'Selenium' on input[name='my-text']
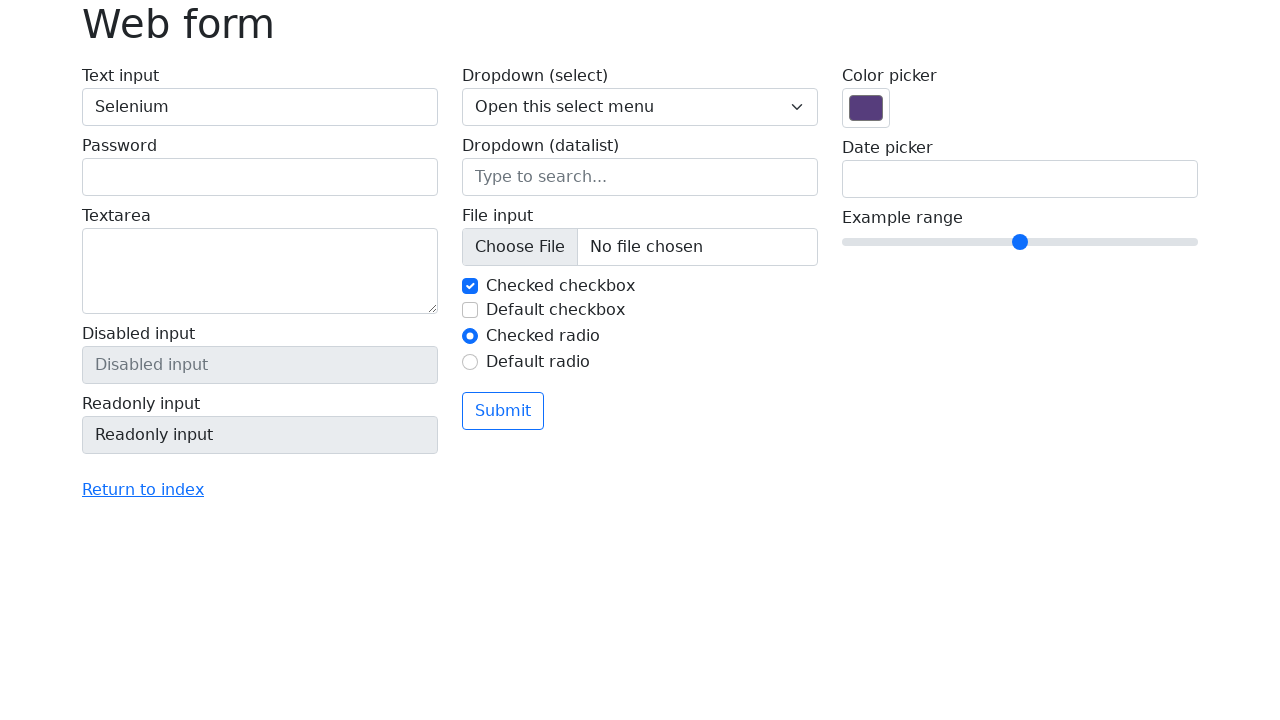

Clicked submit button at (503, 411) on button
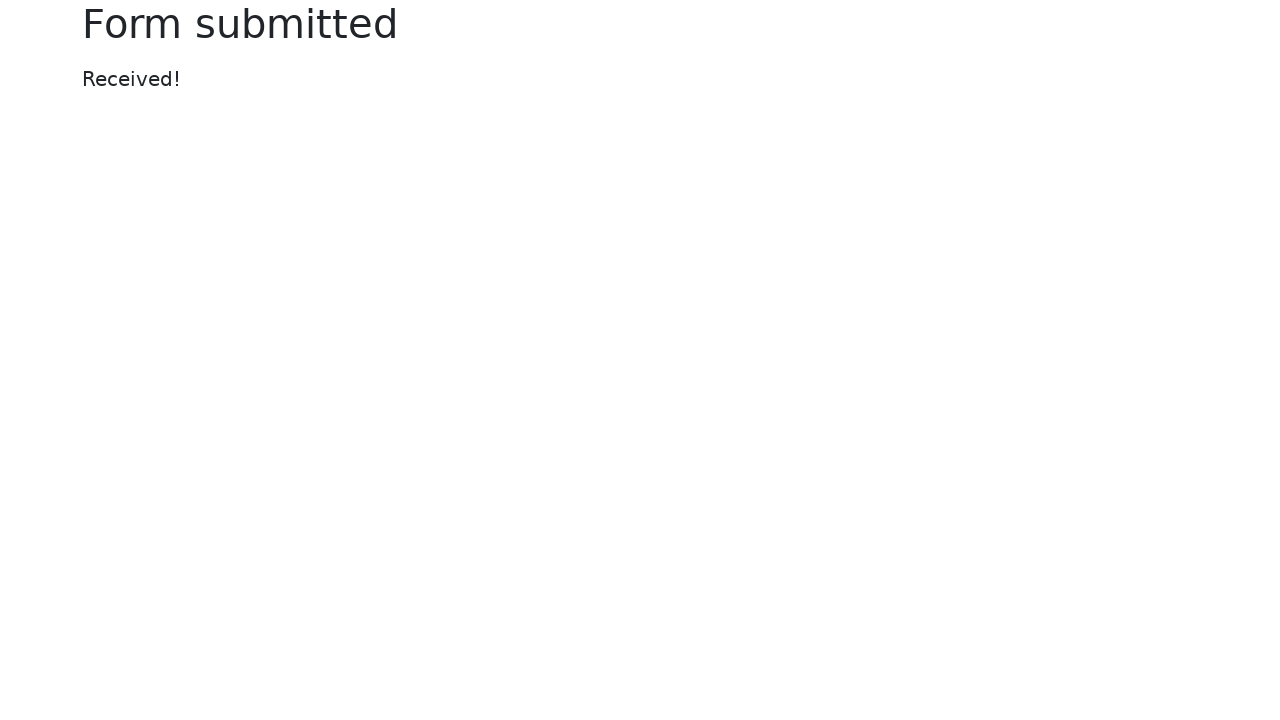

Located success message element
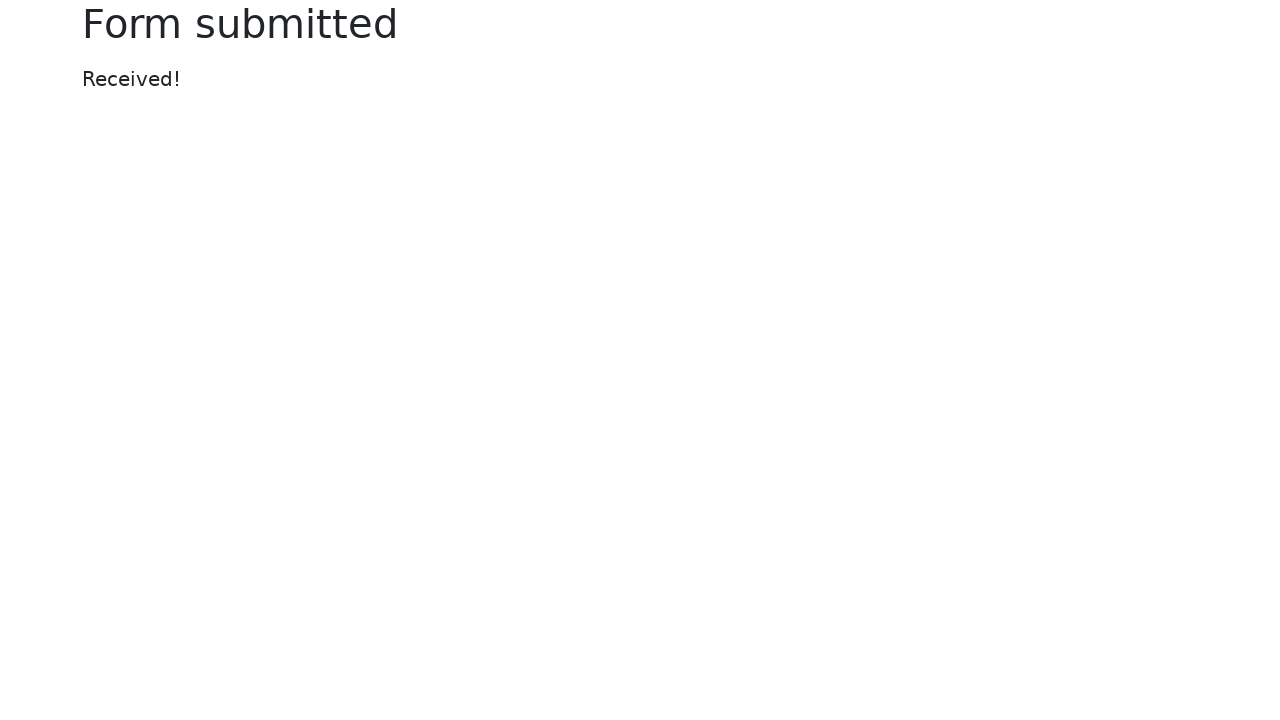

Verified success message displays 'Received!'
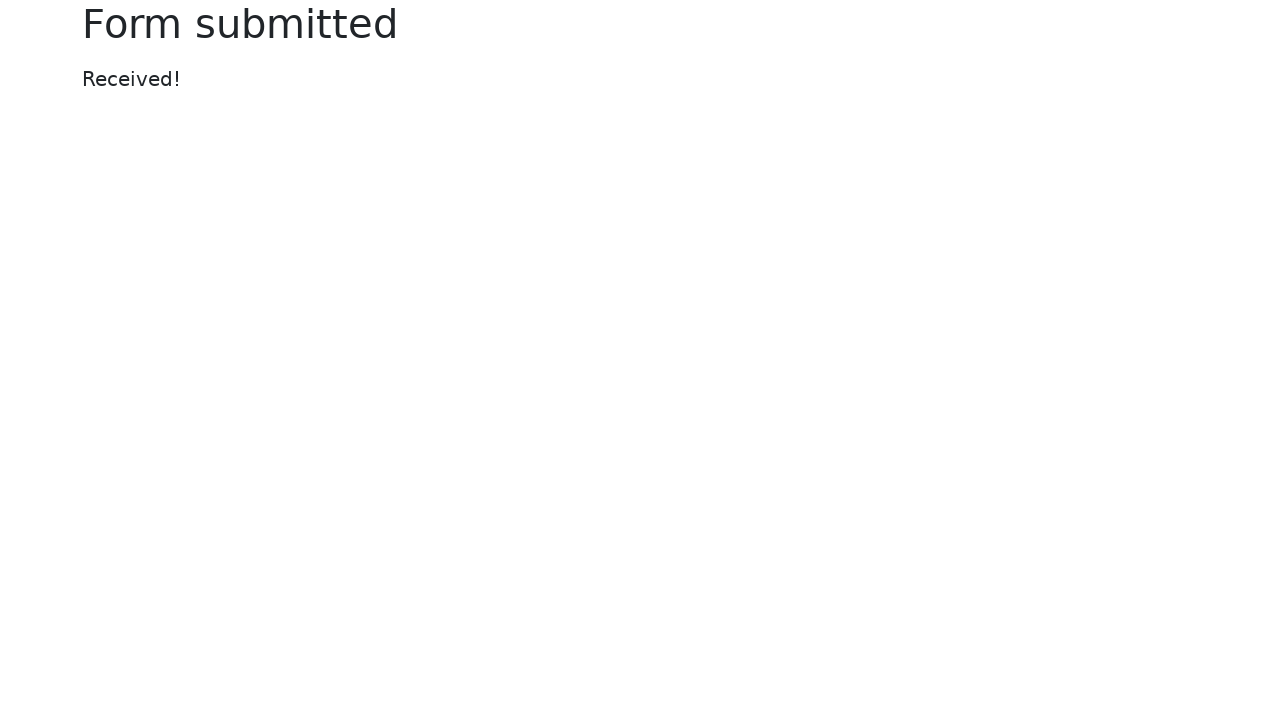

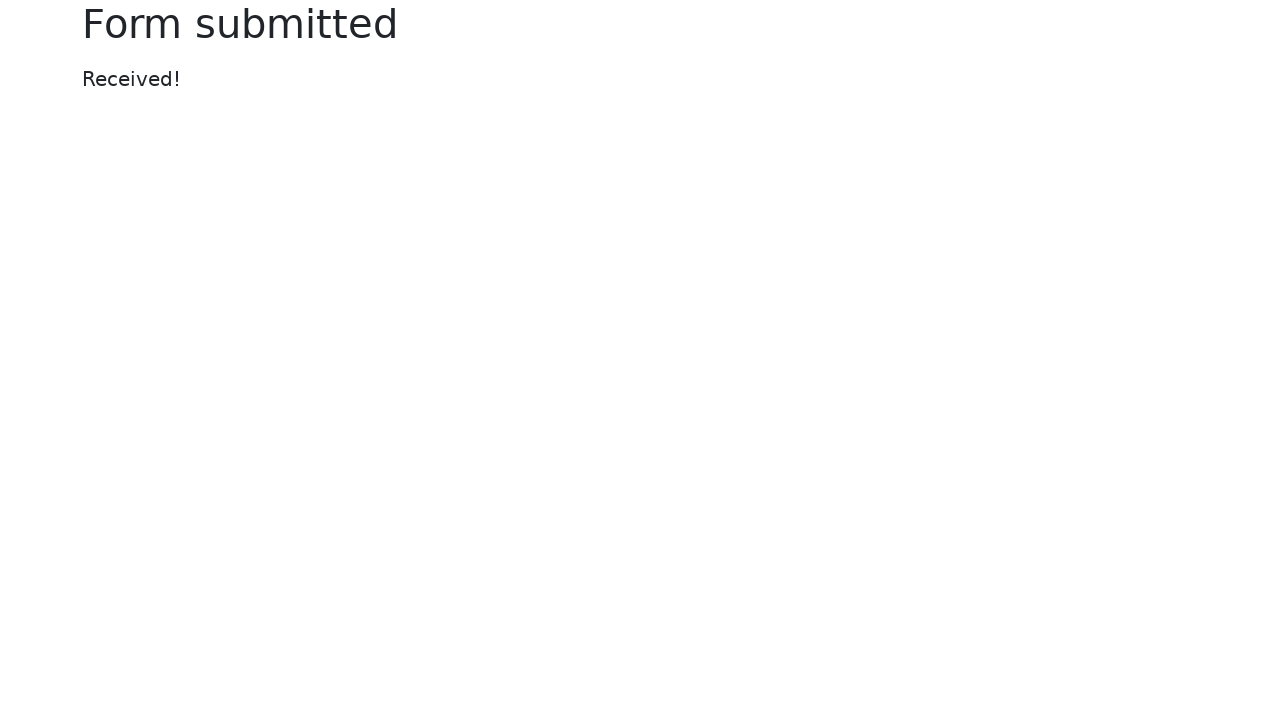